Navigates to CoinMarketCap cryptocurrency listing page and scrolls through the page in sections to load dynamically rendered content, simulating a user browsing the coin listings.

Starting URL: https://coinmarketcap.com

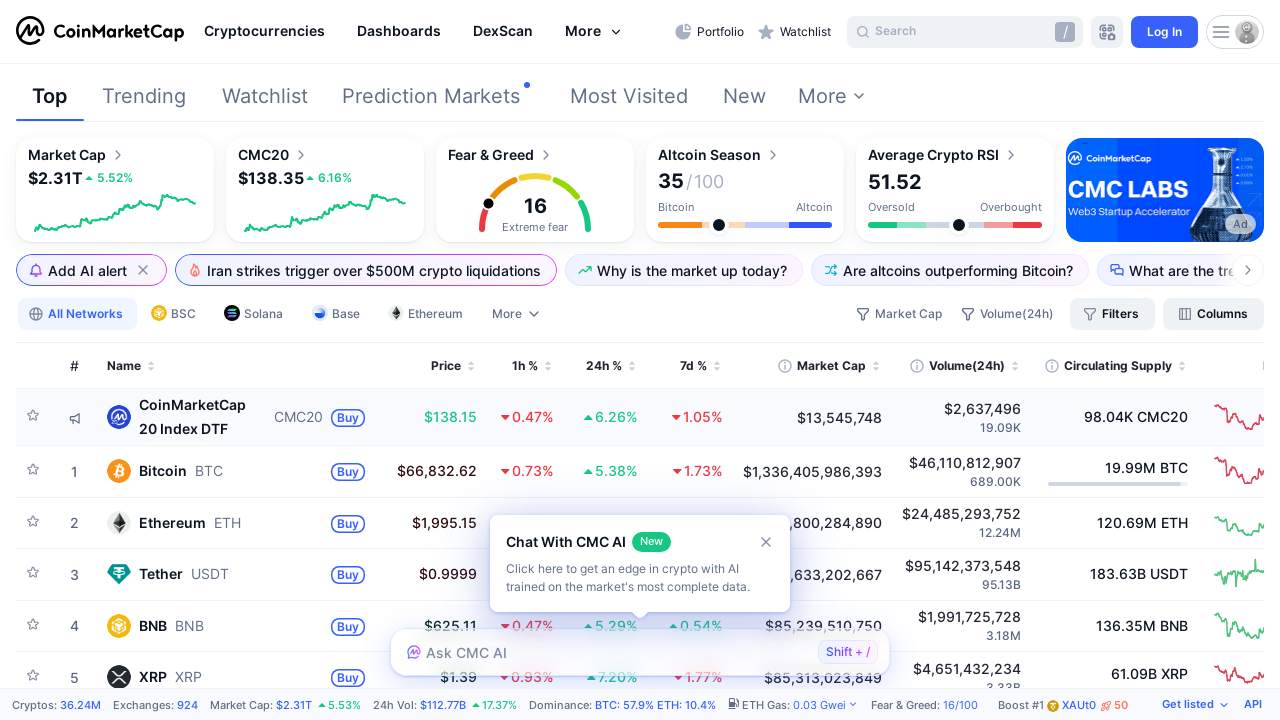

Waited for cryptocurrency table rows to load
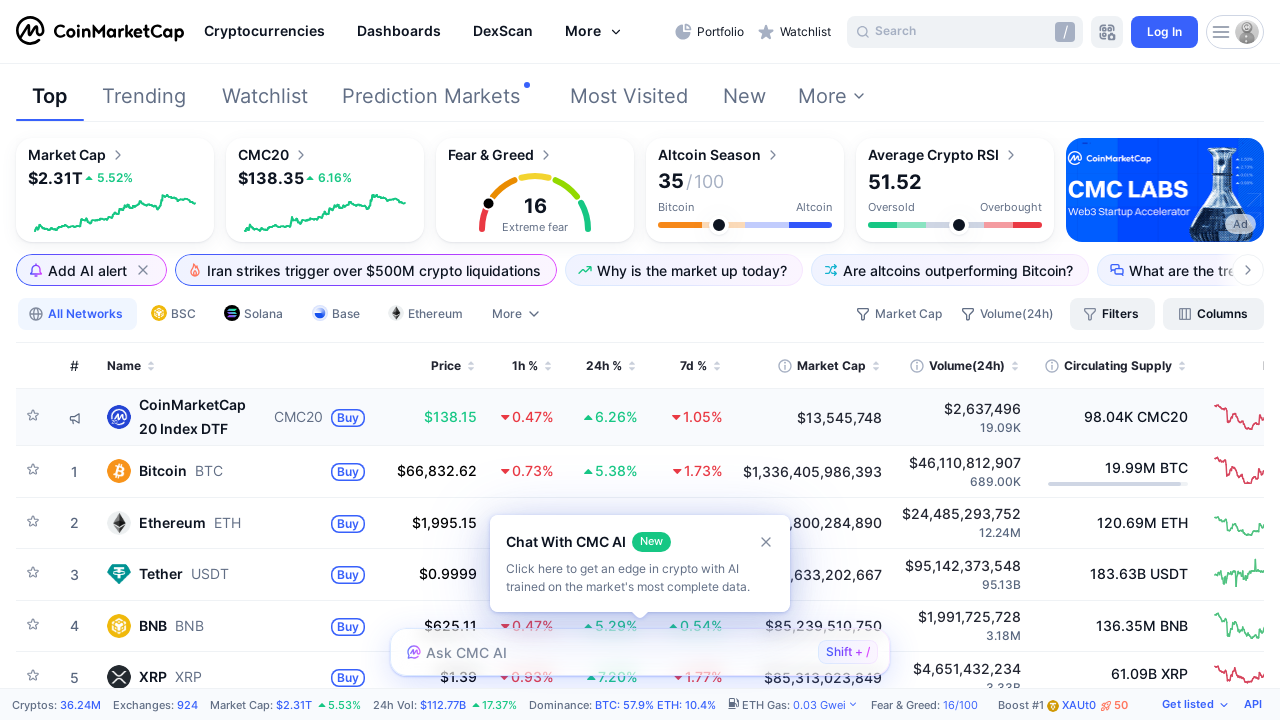

Scrolled to 1/3 of page height to load more coin listings
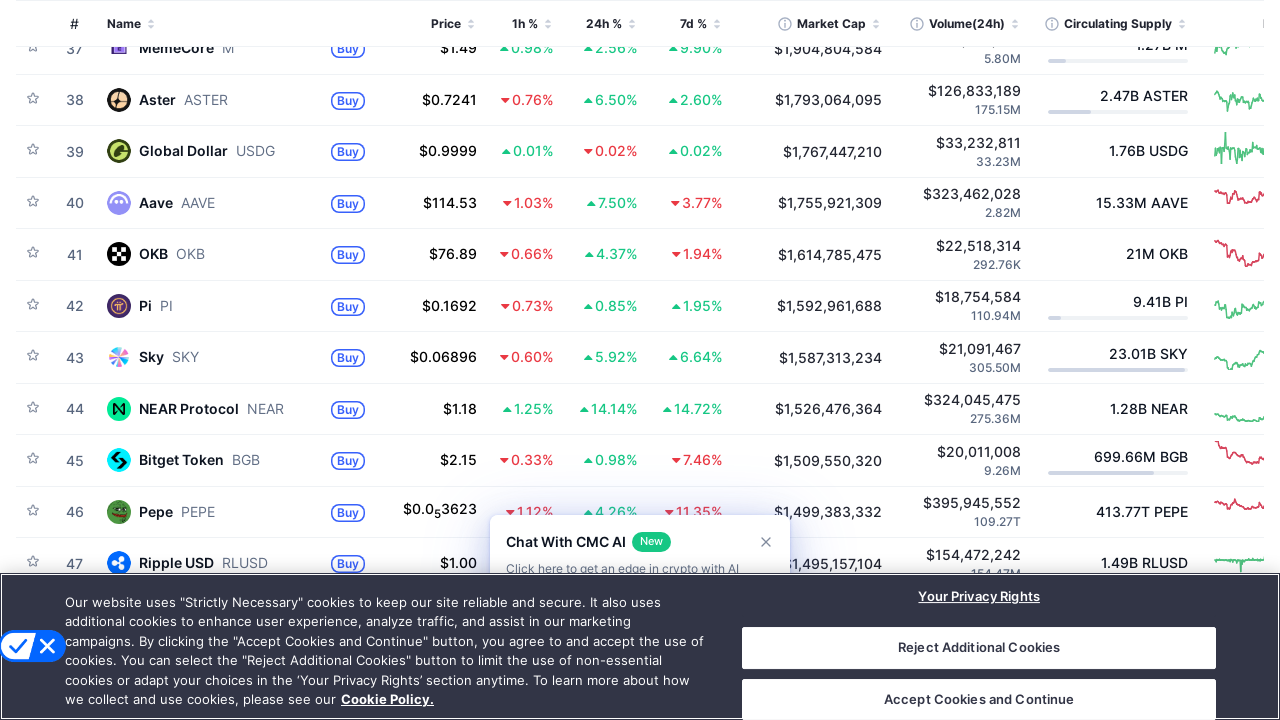

Waited 2 seconds for dynamic content to render at 1/3 scroll position
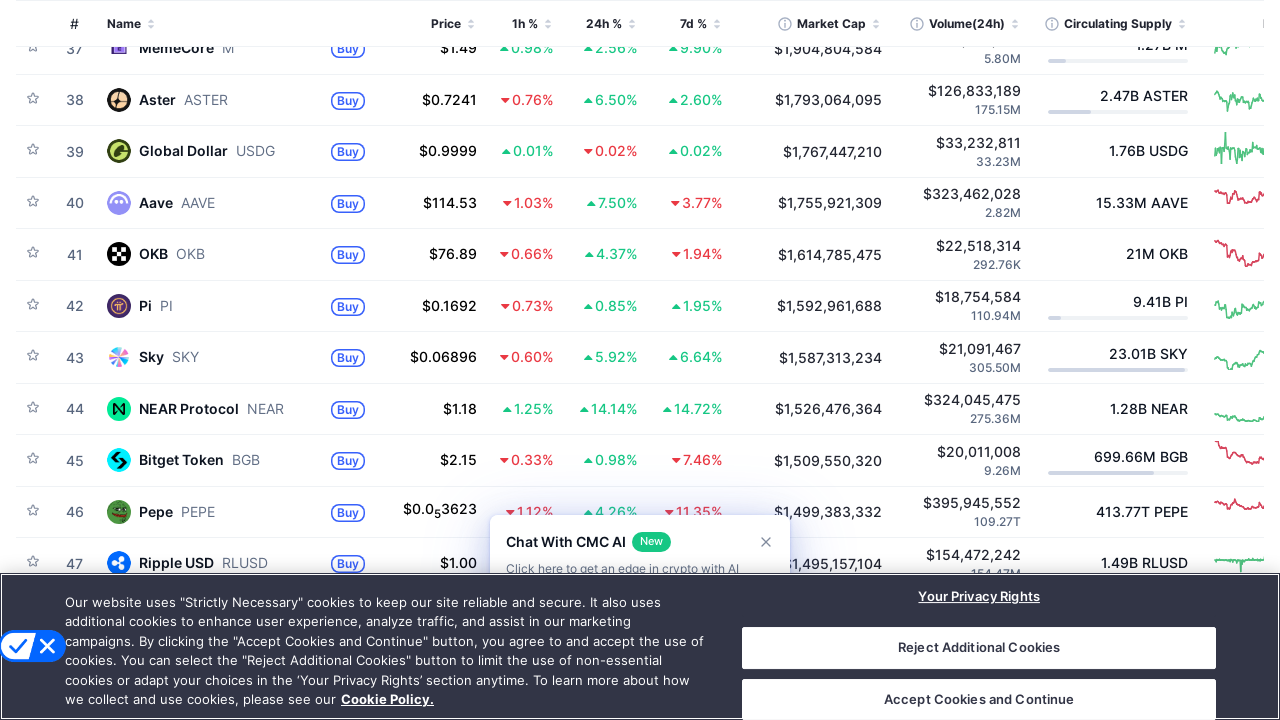

Scrolled from 1/3 to 1/2 of page height to continue loading coins
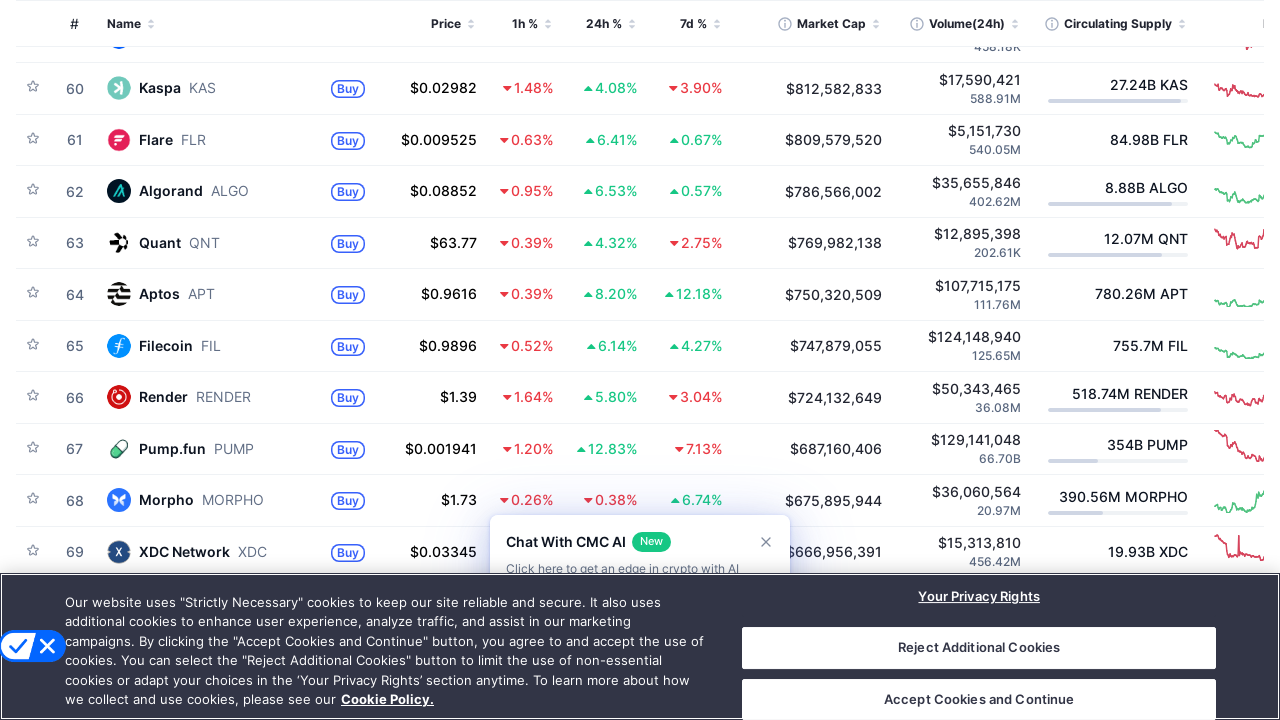

Waited 2 seconds for dynamic content to render at 1/2 scroll position
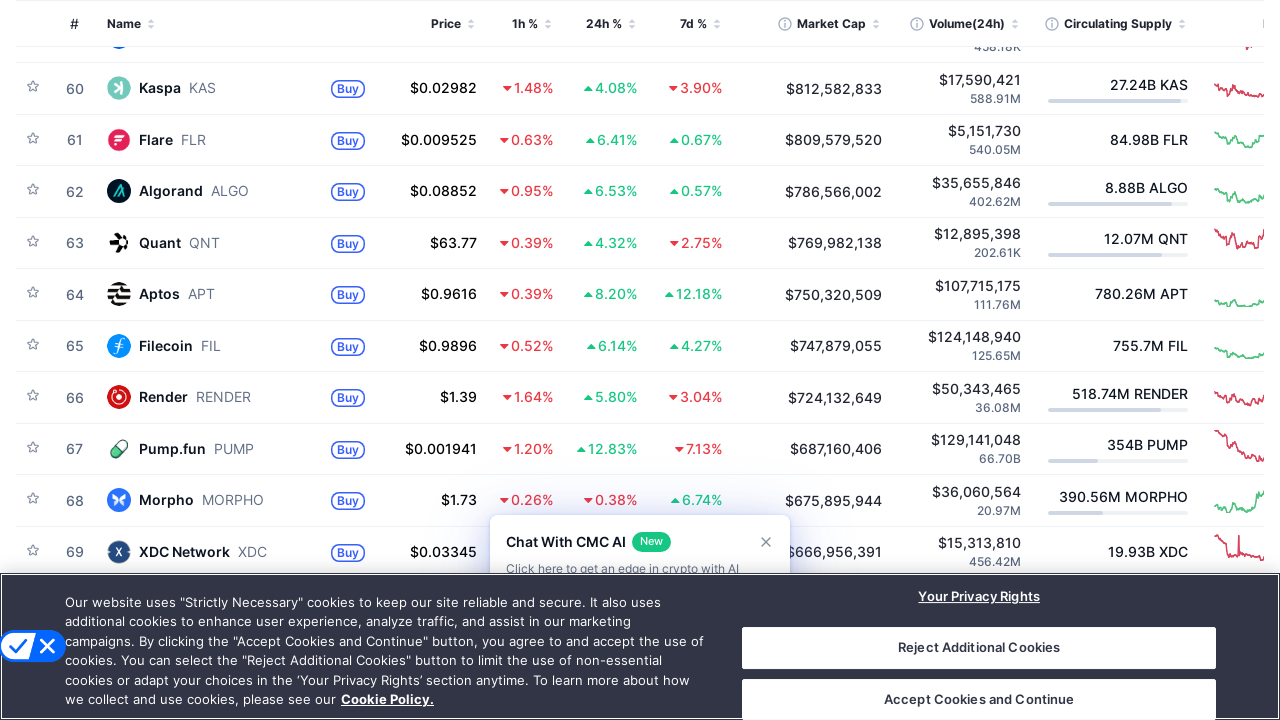

Scrolled from 1/2 to bottom of page to load remaining coin listings
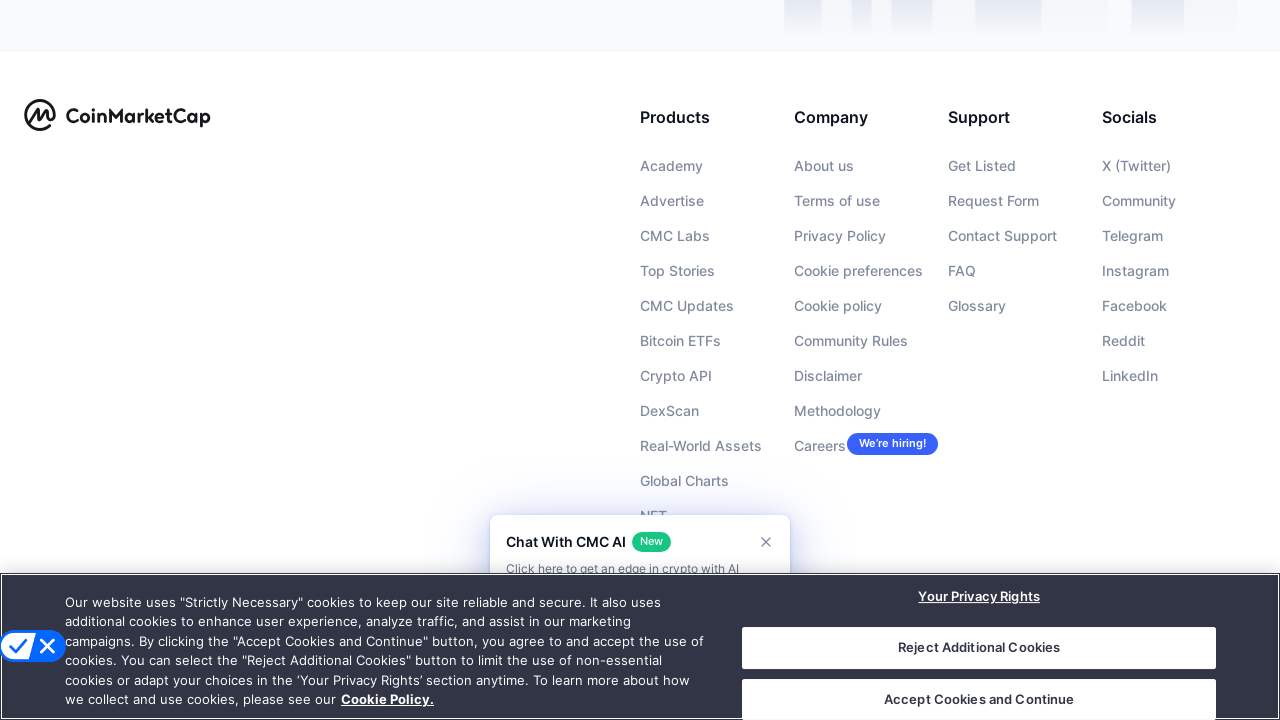

Waited 2 seconds for dynamic content to render at bottom scroll position
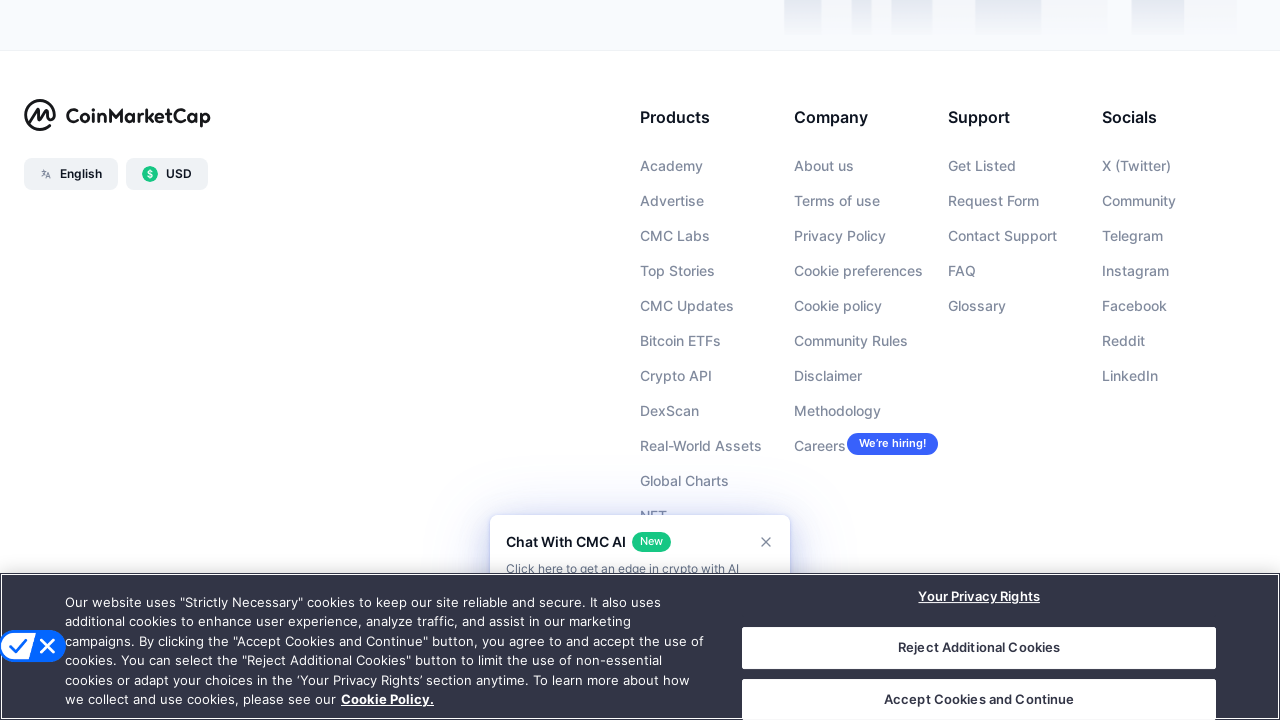

Verified that cryptocurrency table rows are visible after scrolling through all sections
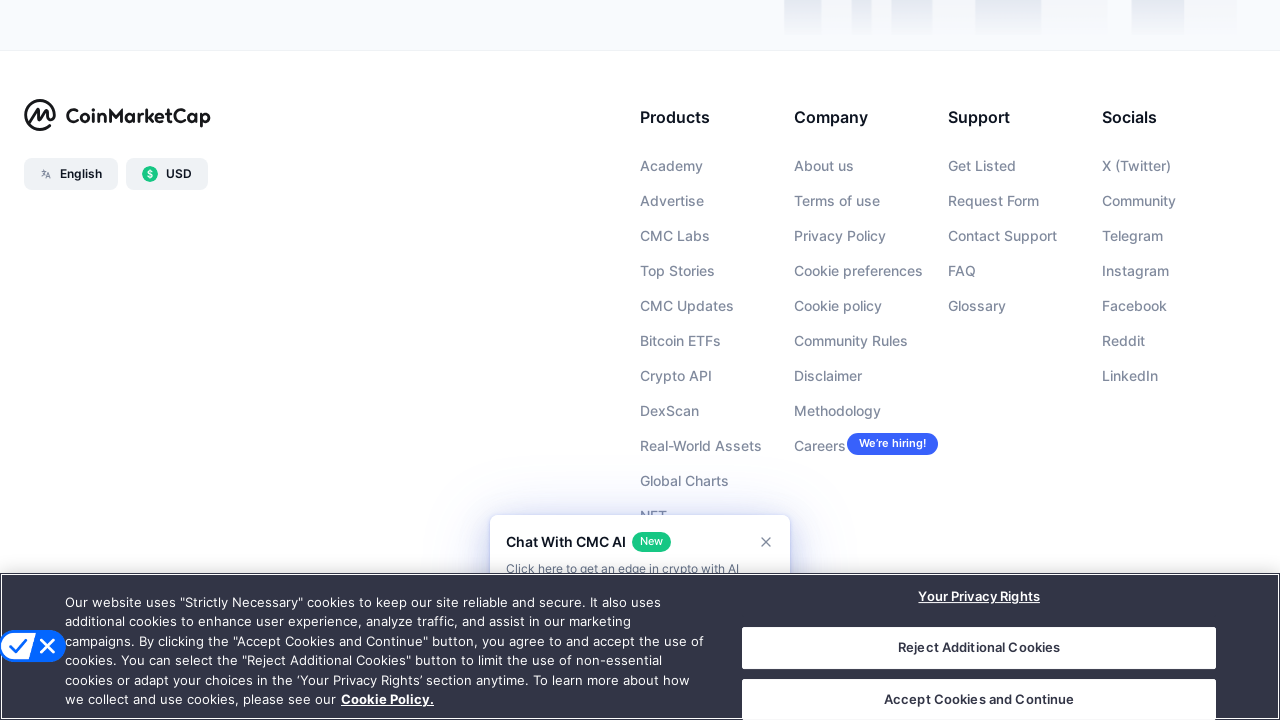

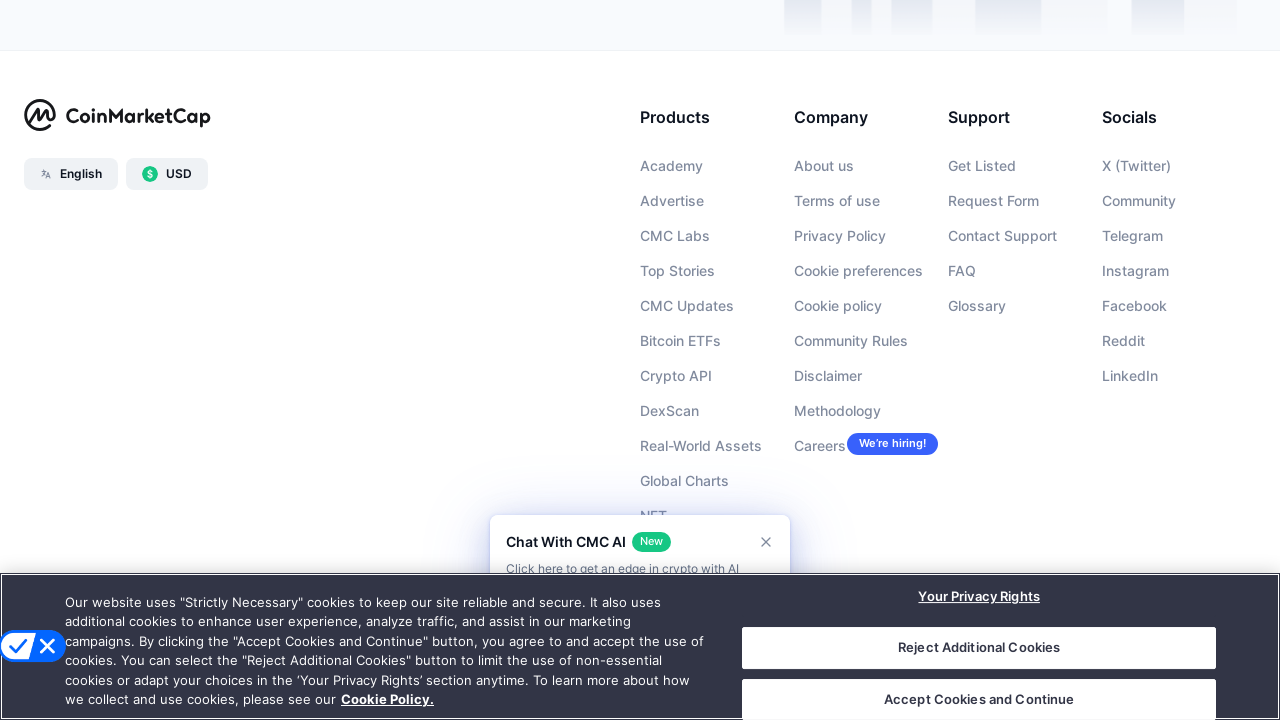